Tests handling multiple browser windows by clicking on TimeTable/Track link, then navigating to a new window that opens, switching between windows, and returning to the home page.

Starting URL: https://www.apsrtconline.in/

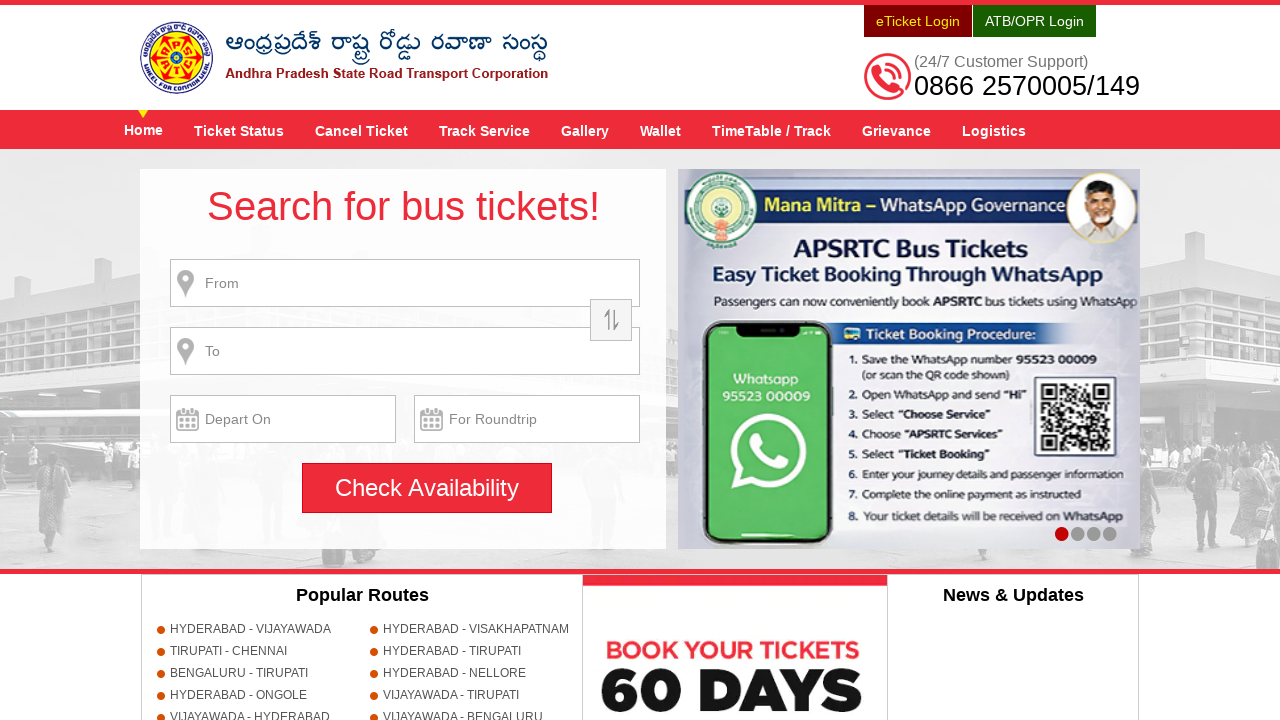

Clicked on TimeTable / Track link at (772, 130) on a[title='TimeTable / Track']
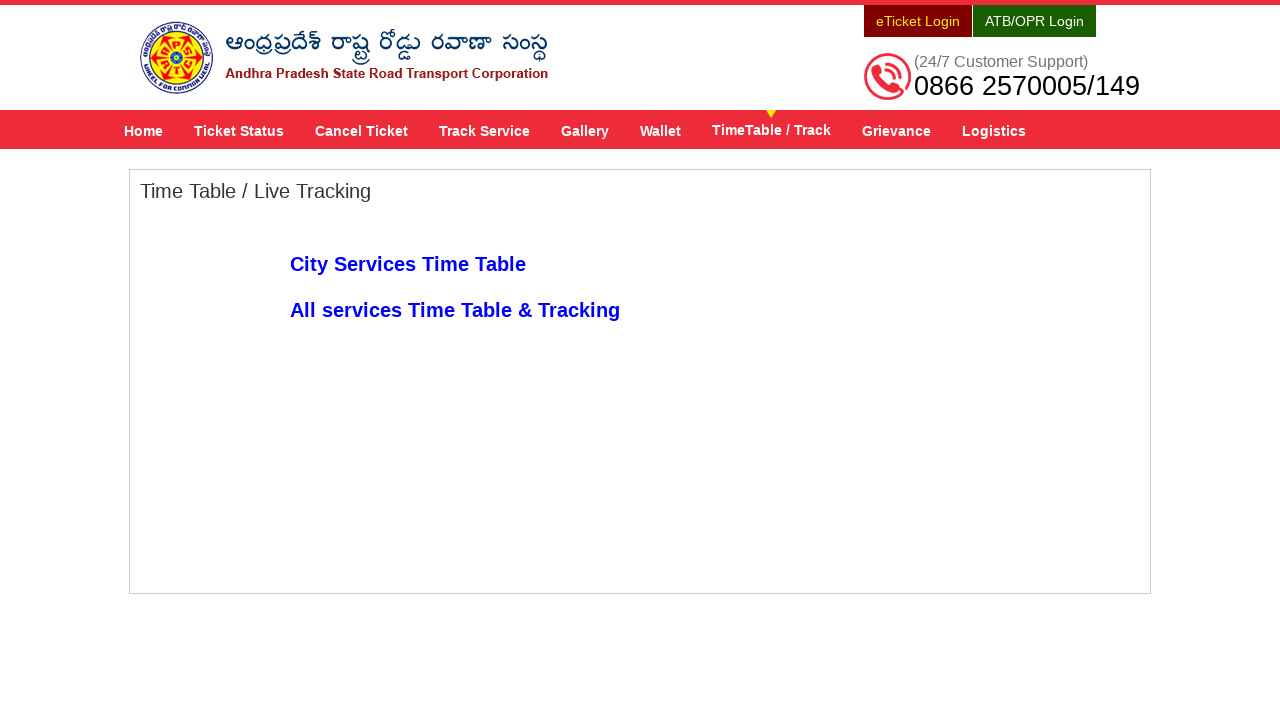

Clicked on All services Time Table & Tracking link to open new window at (455, 310) on a:has-text('All services Time Table & Tracking')
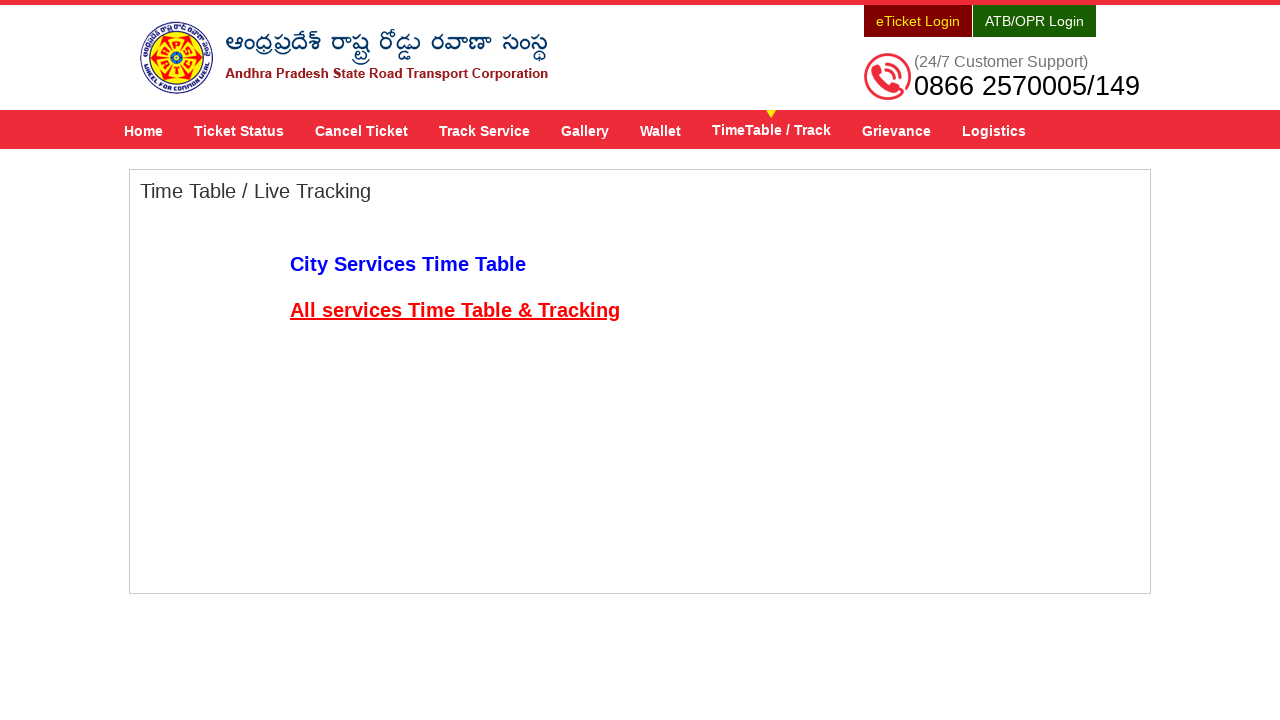

New window opened and captured
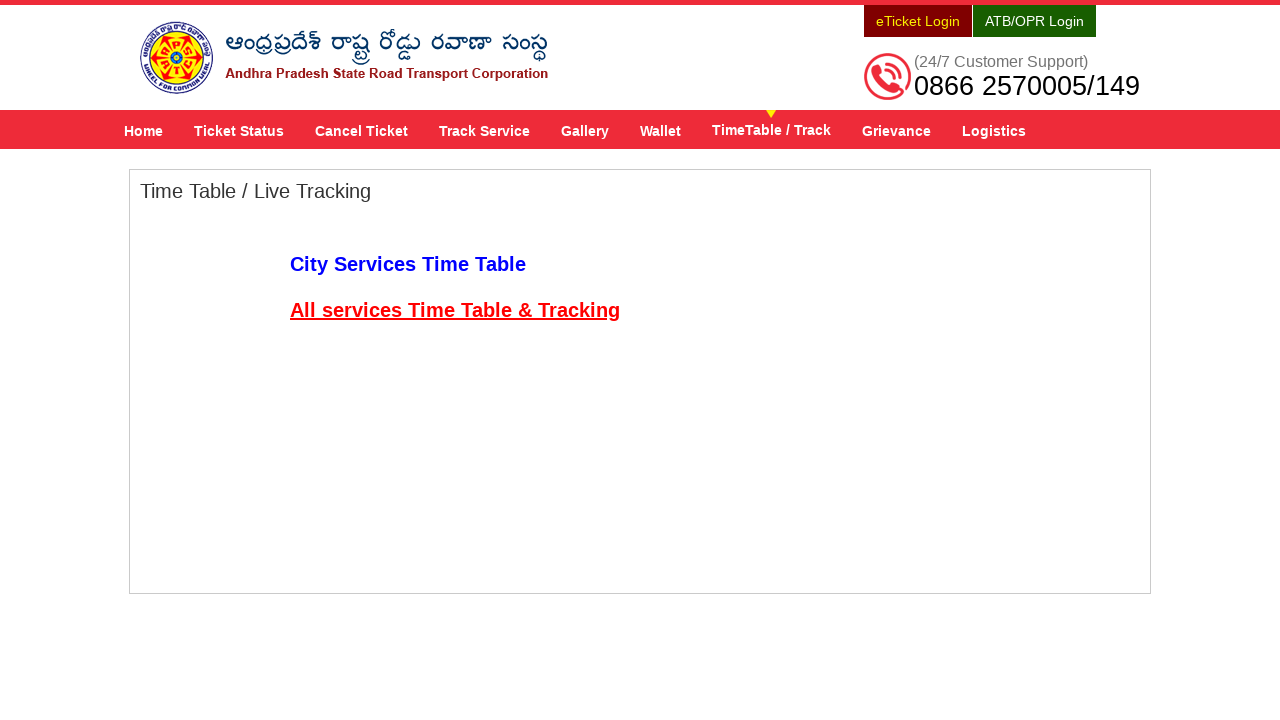

New page fully loaded
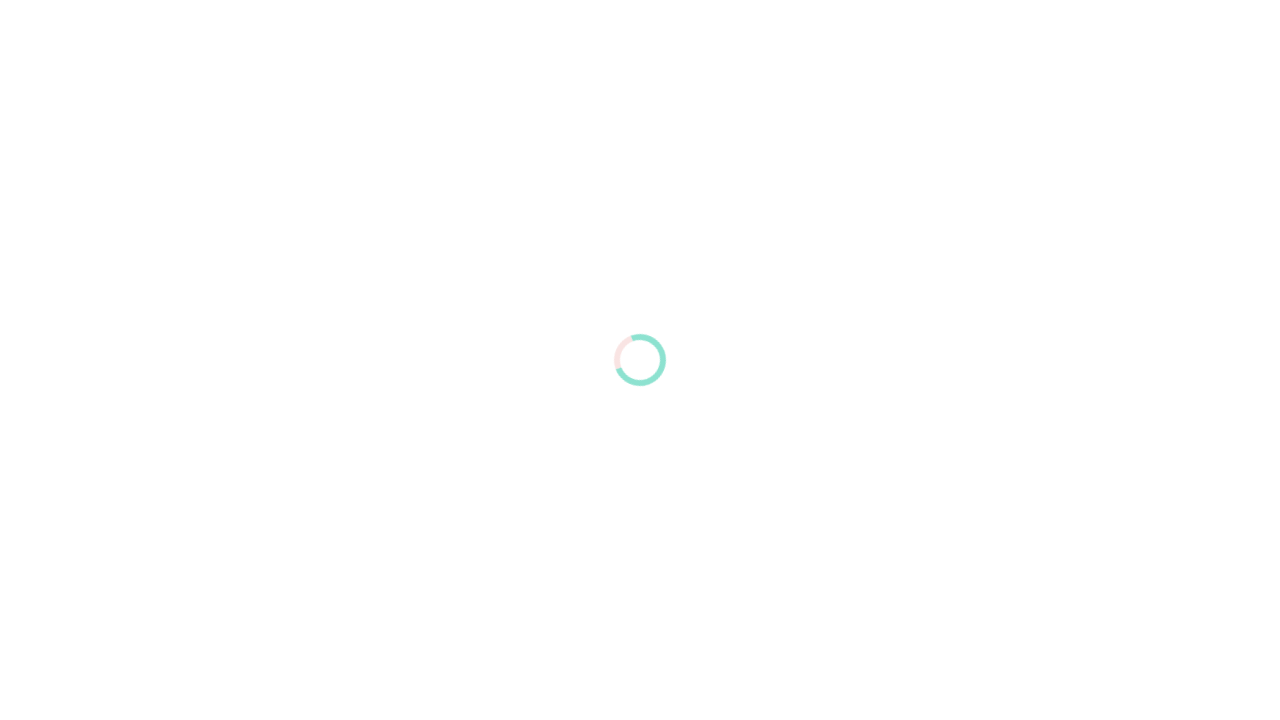

Original window title verified: APSRTC Official Website for Online Bus Ticket Booking - APSRTConline.in
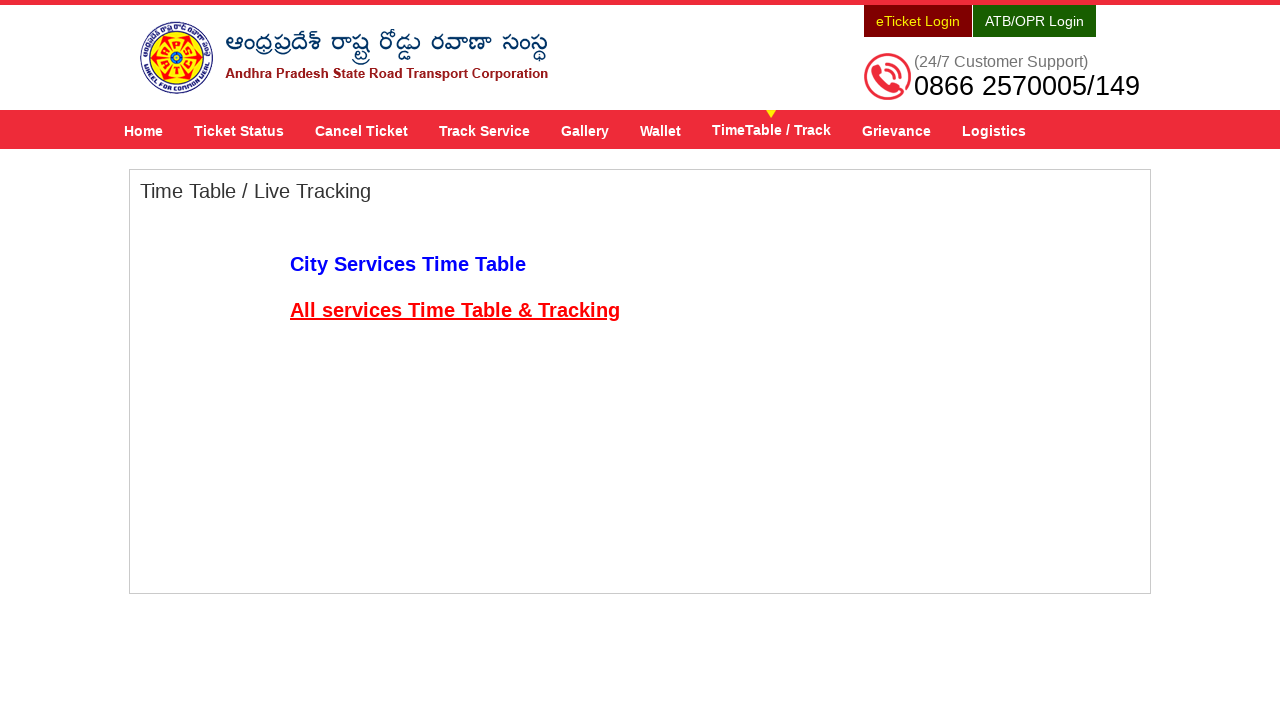

New window title verified: APSRTC LIVE TRACK
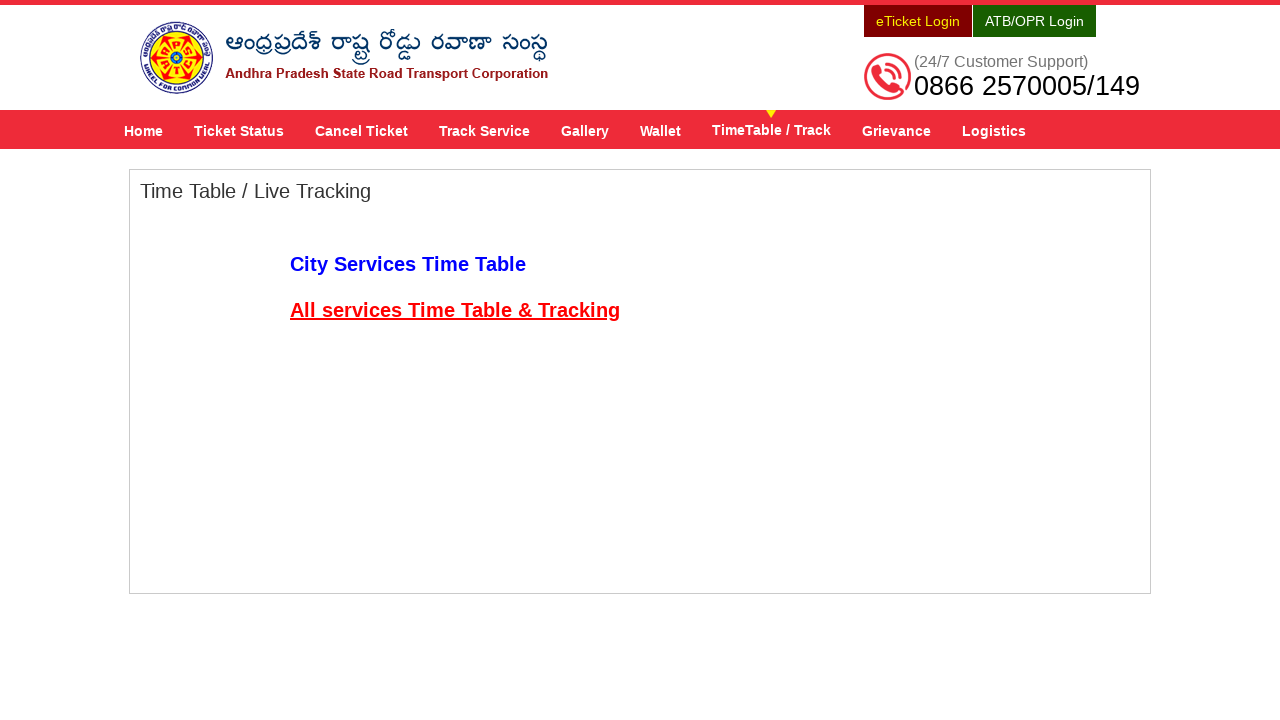

Closed the new window
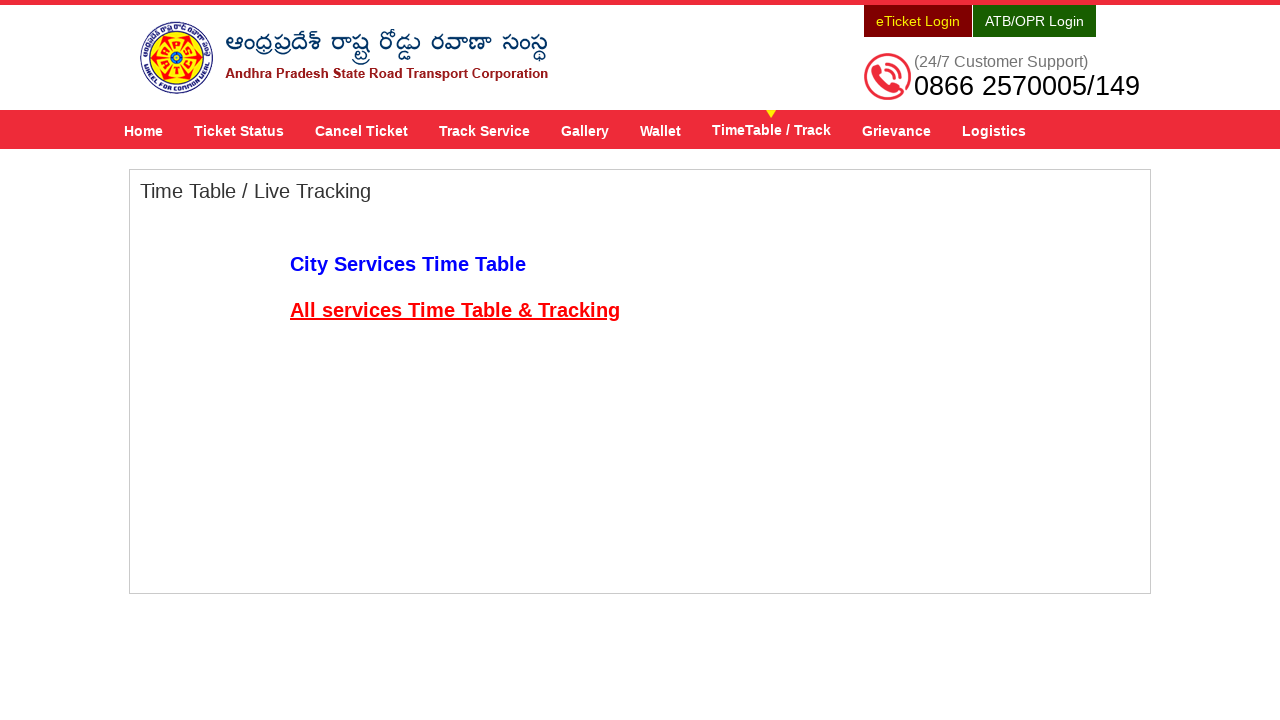

Clicked Home link to return to home page at (144, 130) on a[title='Home']
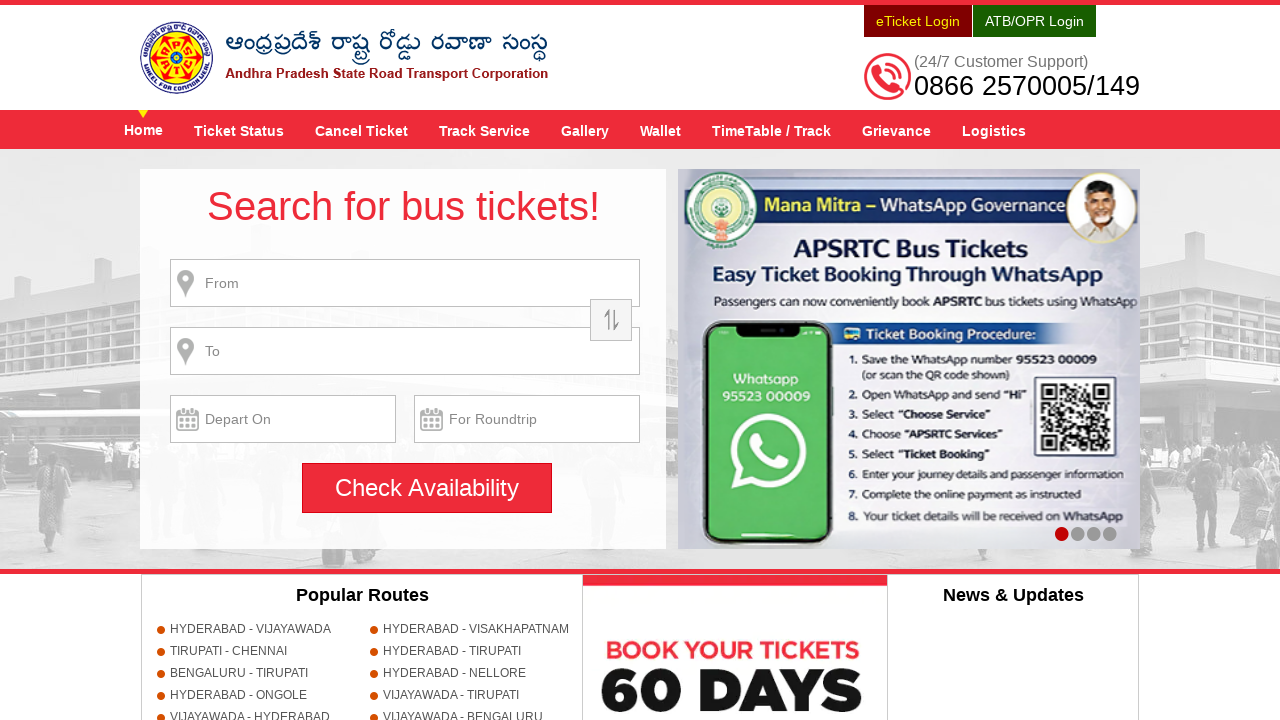

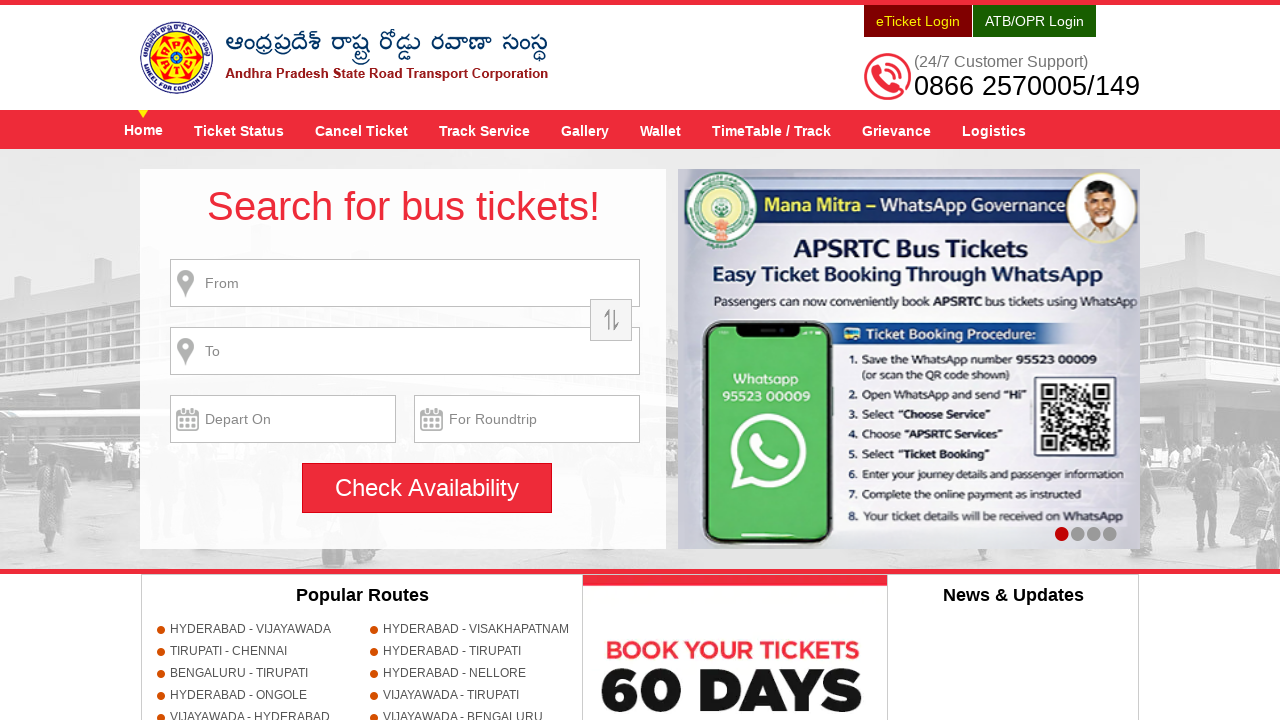